Navigates to Douban movie ranking page for drama genre and scrolls down the page to load more content

Starting URL: https://movie.douban.com/typerank?type_name=剧情&type=11&interval_id=100:90&action=

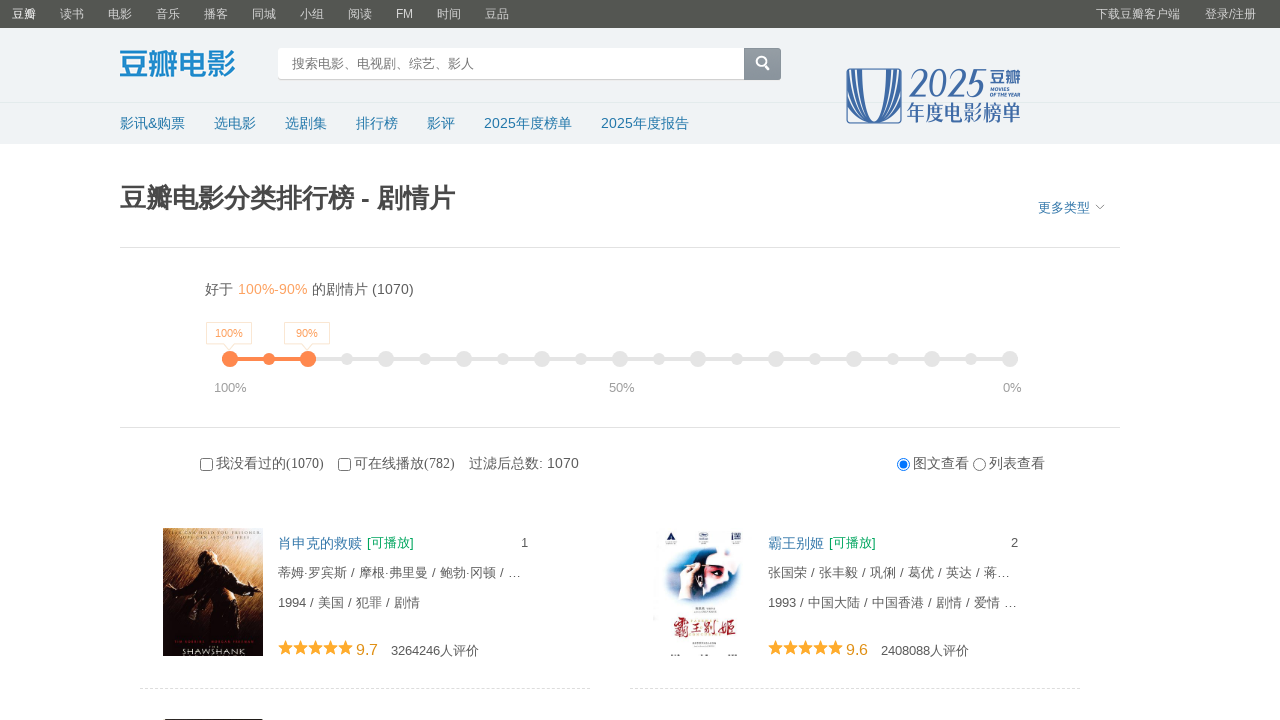

Waited for page to reach networkidle state on Douban drama movie ranking
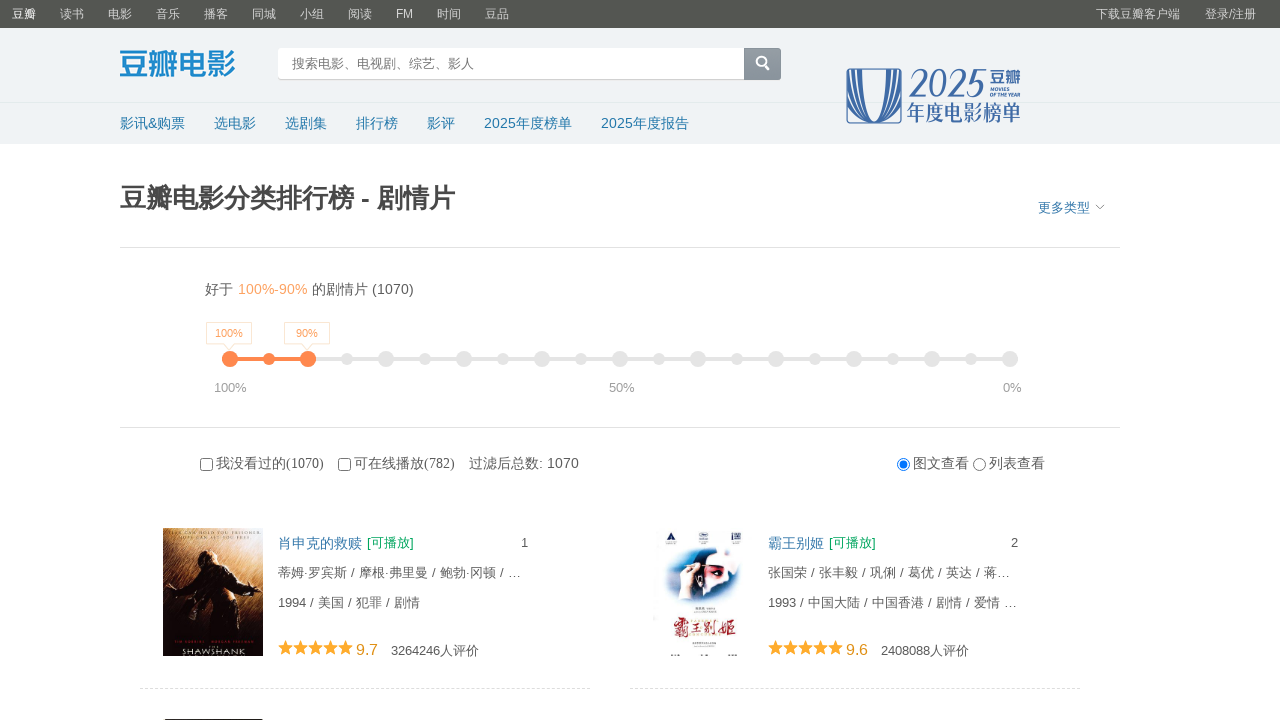

Scrolled down page to load more movie content
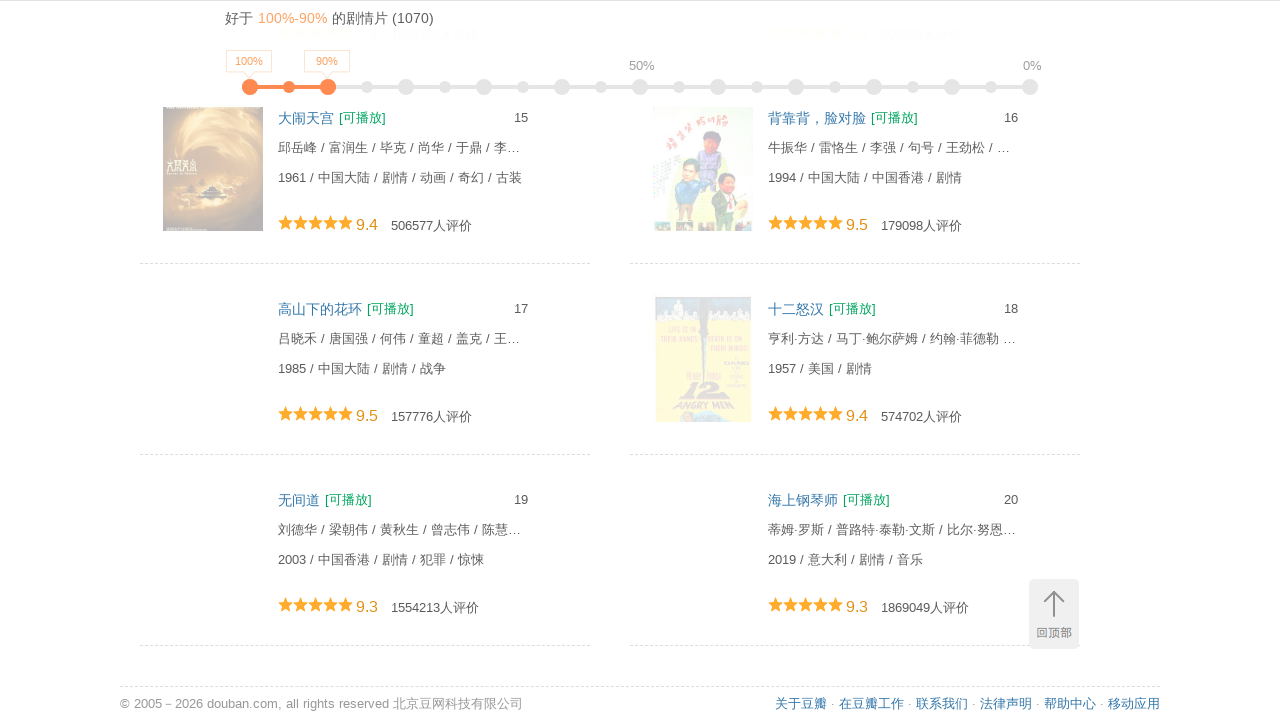

Waited for additional content to load after scroll
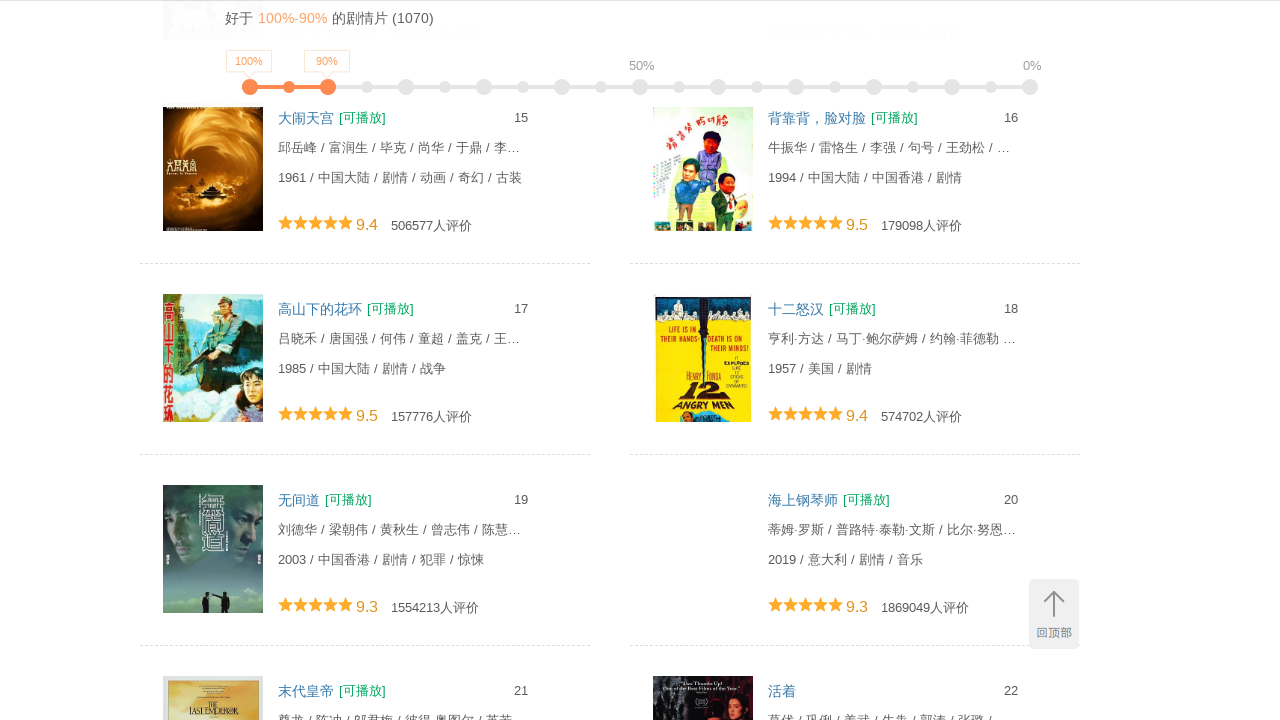

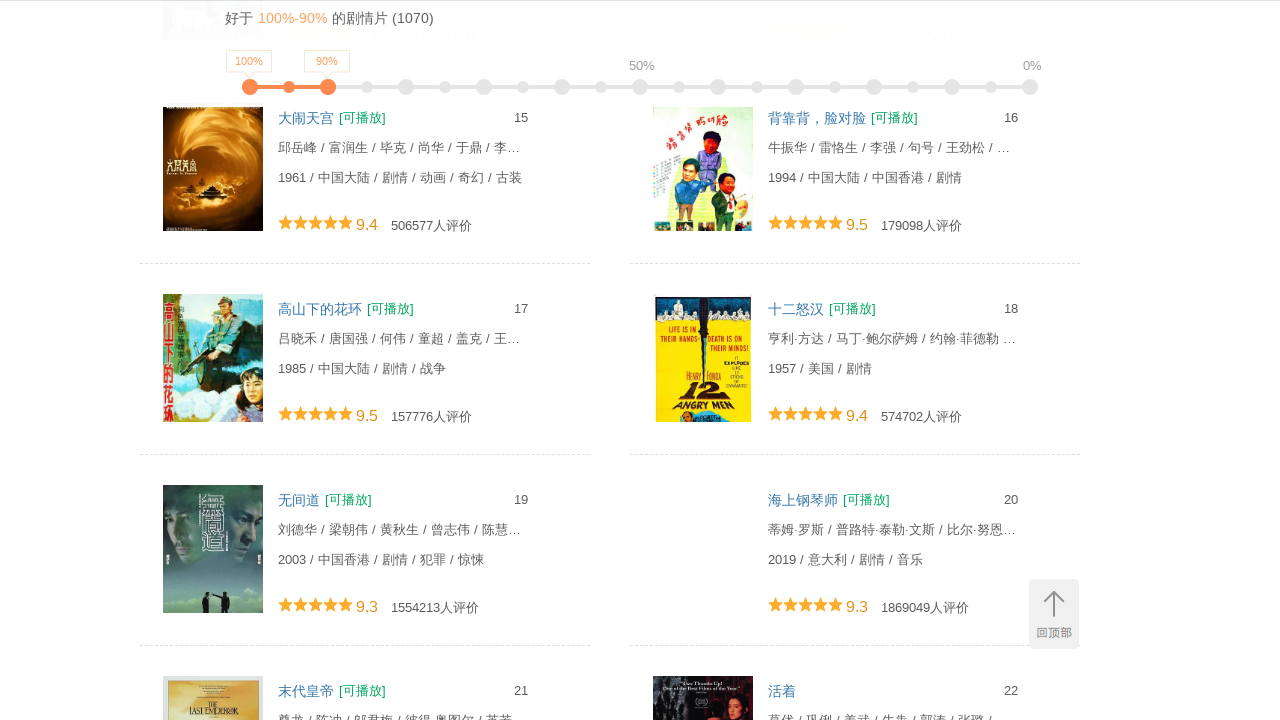